Tests marking individual todo items as complete by creating two items and checking their checkboxes

Starting URL: https://demo.playwright.dev/todomvc

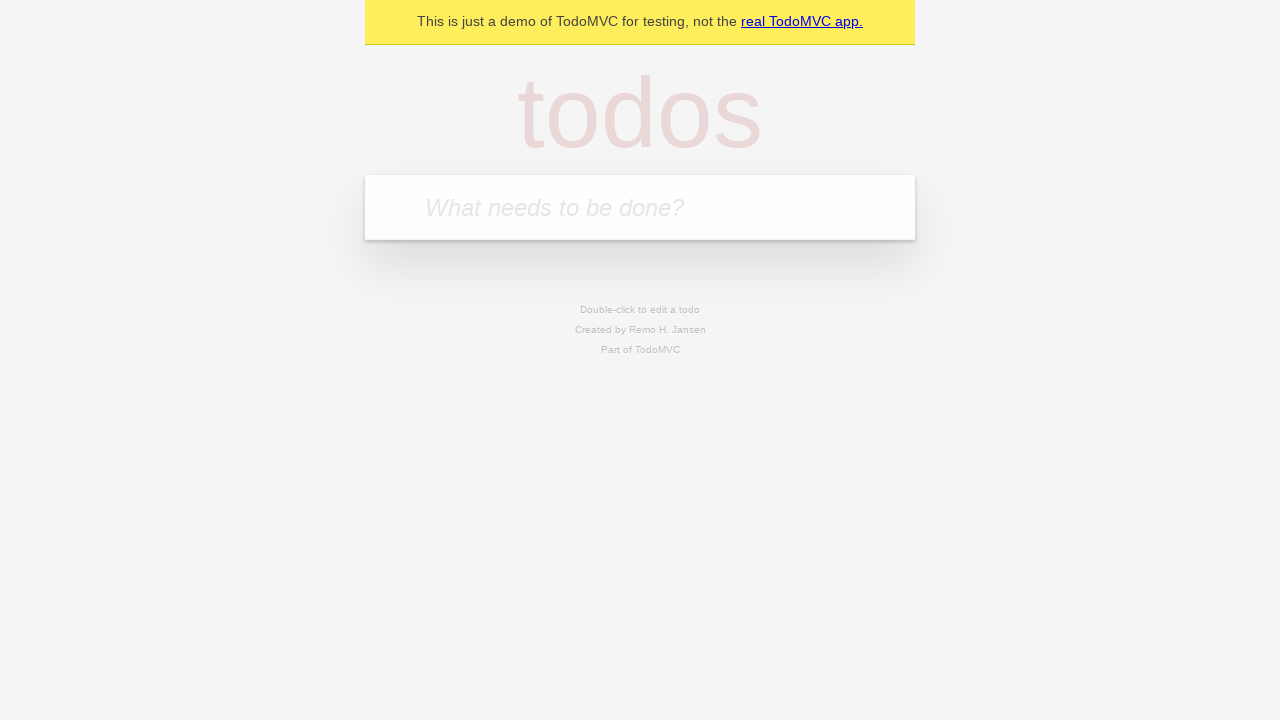

Filled todo input with 'buy some cheese' on internal:attr=[placeholder="What needs to be done?"i]
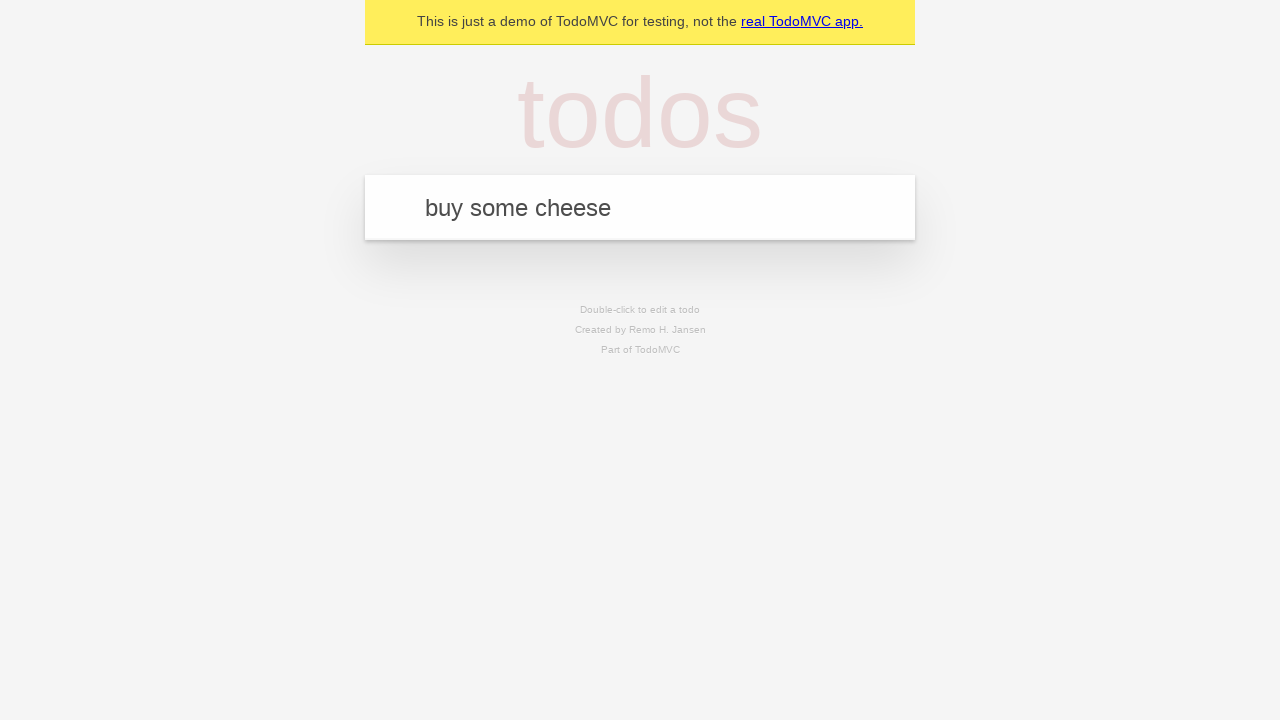

Pressed Enter to create todo item 'buy some cheese' on internal:attr=[placeholder="What needs to be done?"i]
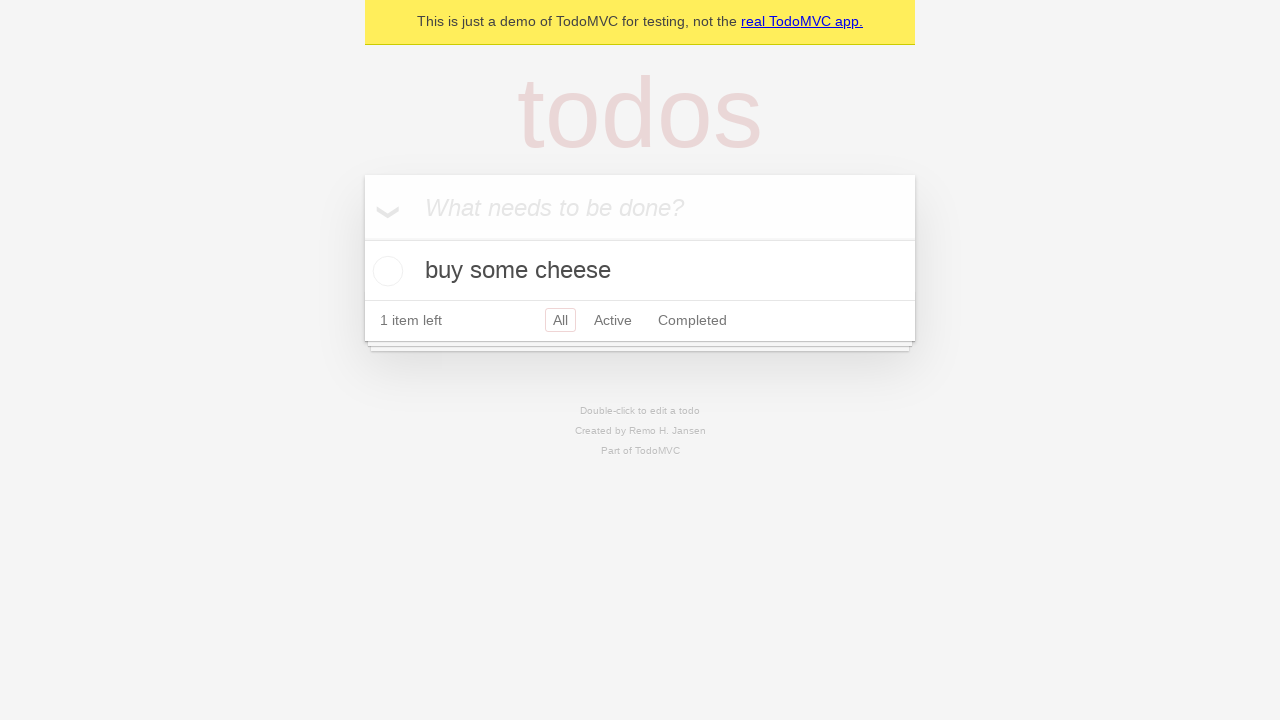

Filled todo input with 'feed the cat' on internal:attr=[placeholder="What needs to be done?"i]
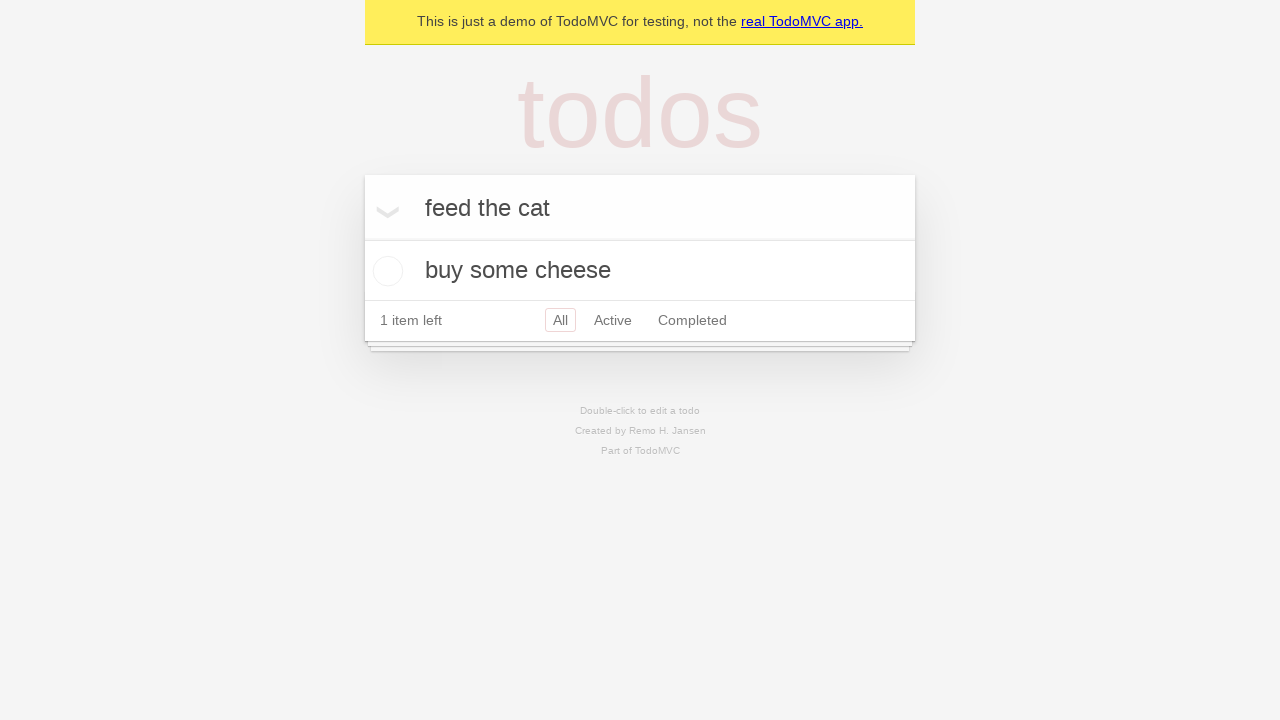

Pressed Enter to create todo item 'feed the cat' on internal:attr=[placeholder="What needs to be done?"i]
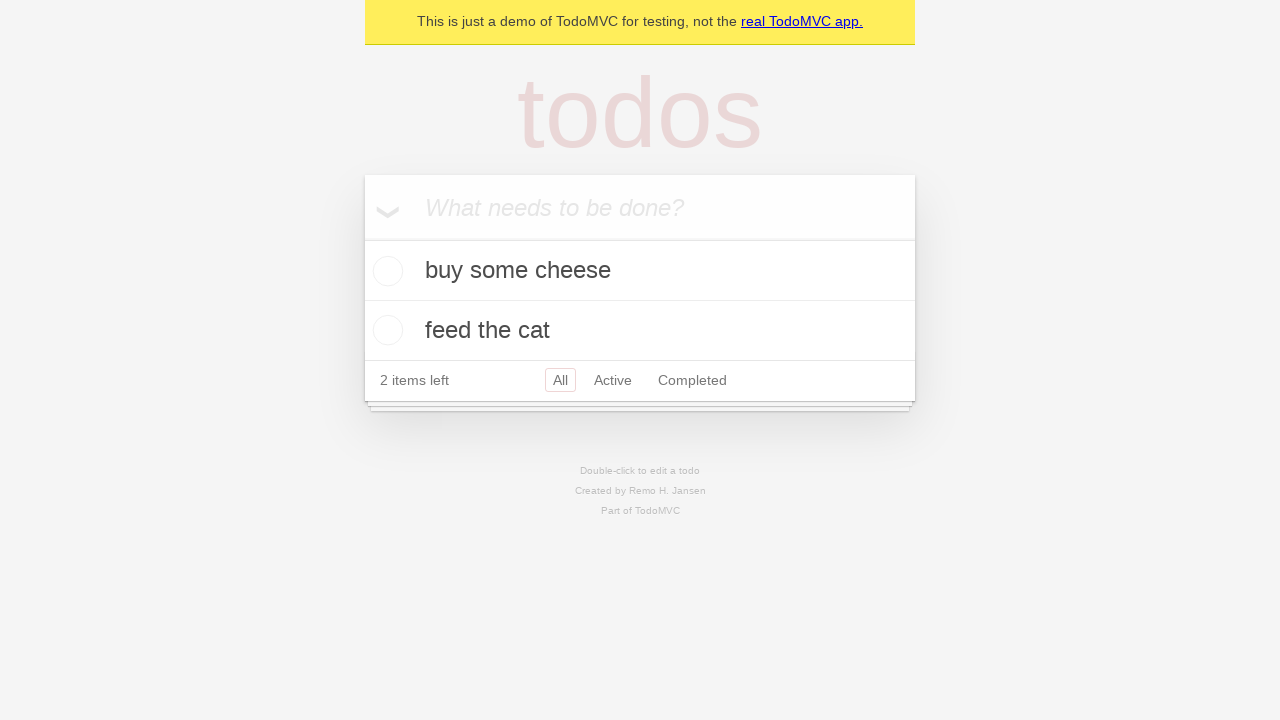

Checked the first todo item 'buy some cheese' at (385, 271) on internal:testid=[data-testid="todo-item"s] >> nth=0 >> internal:role=checkbox
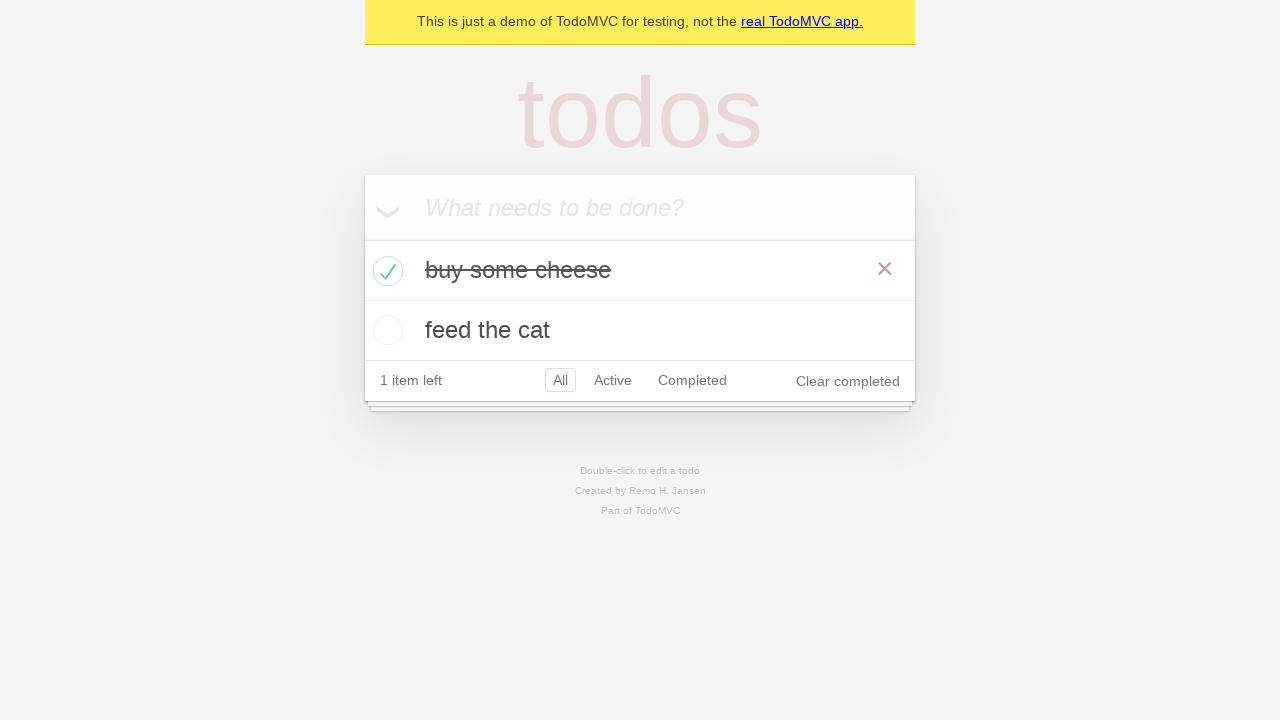

Checked the second todo item 'feed the cat' at (385, 330) on internal:testid=[data-testid="todo-item"s] >> nth=1 >> internal:role=checkbox
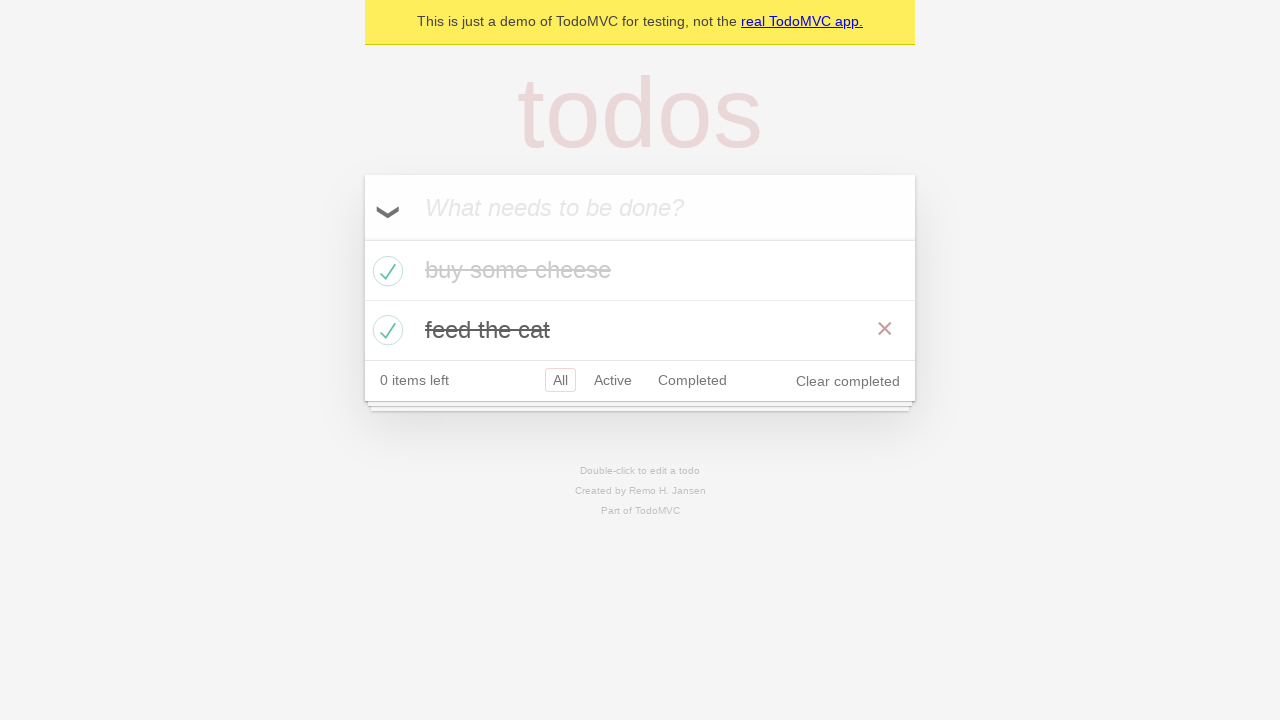

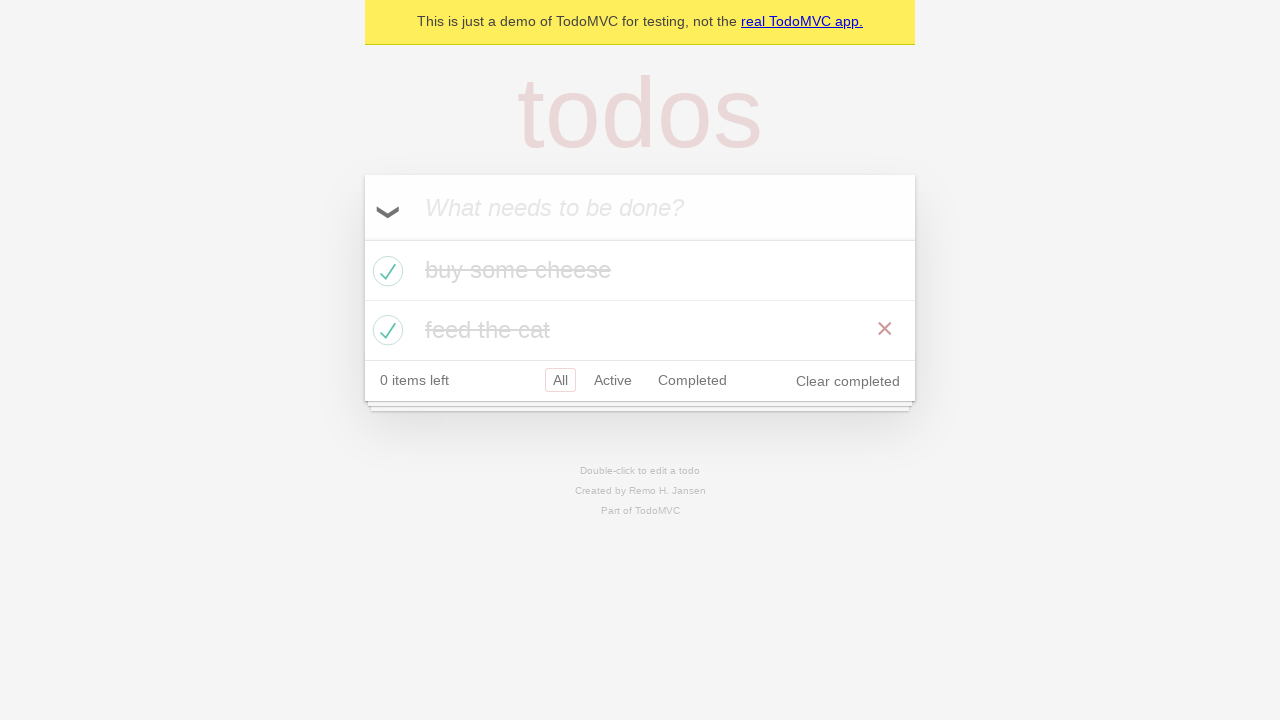